Navigates to omayo blogspot page and locates the "Open a popup window" link element, preparing to interact with it

Starting URL: https://omayo.blogspot.com/

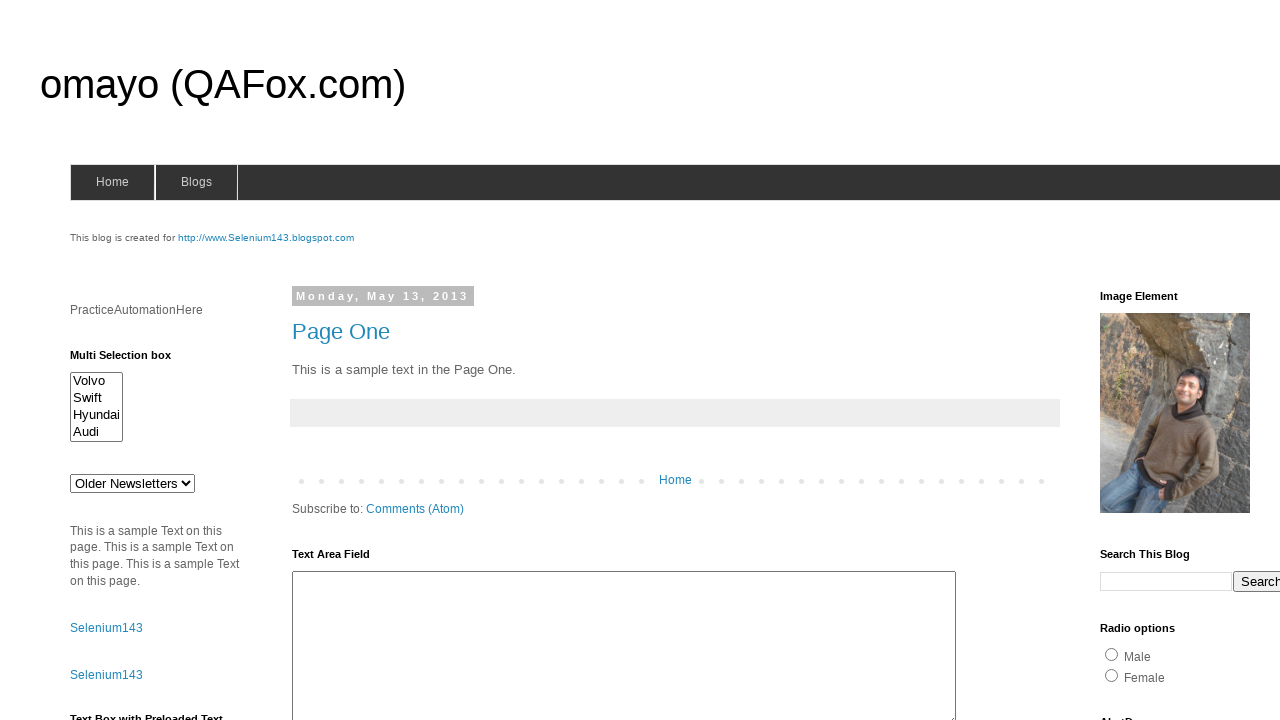

Navigated to omayo blogspot page
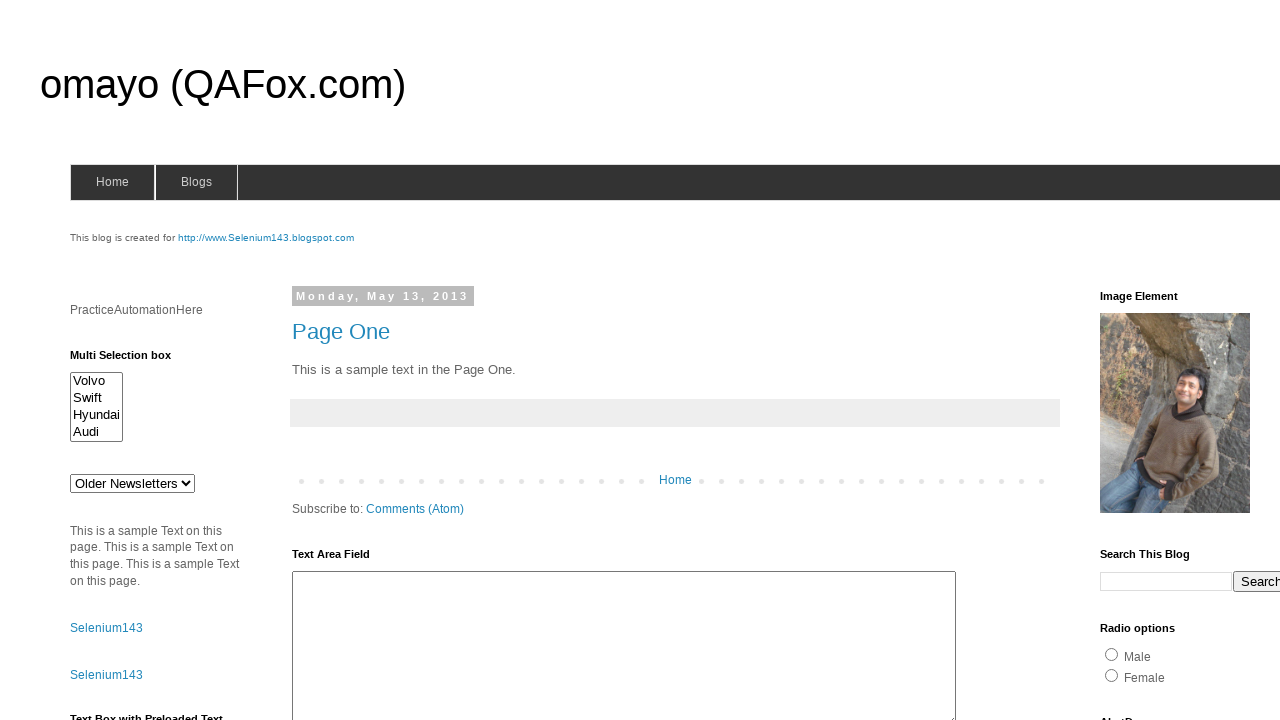

Located the 'Open a popup window' link element
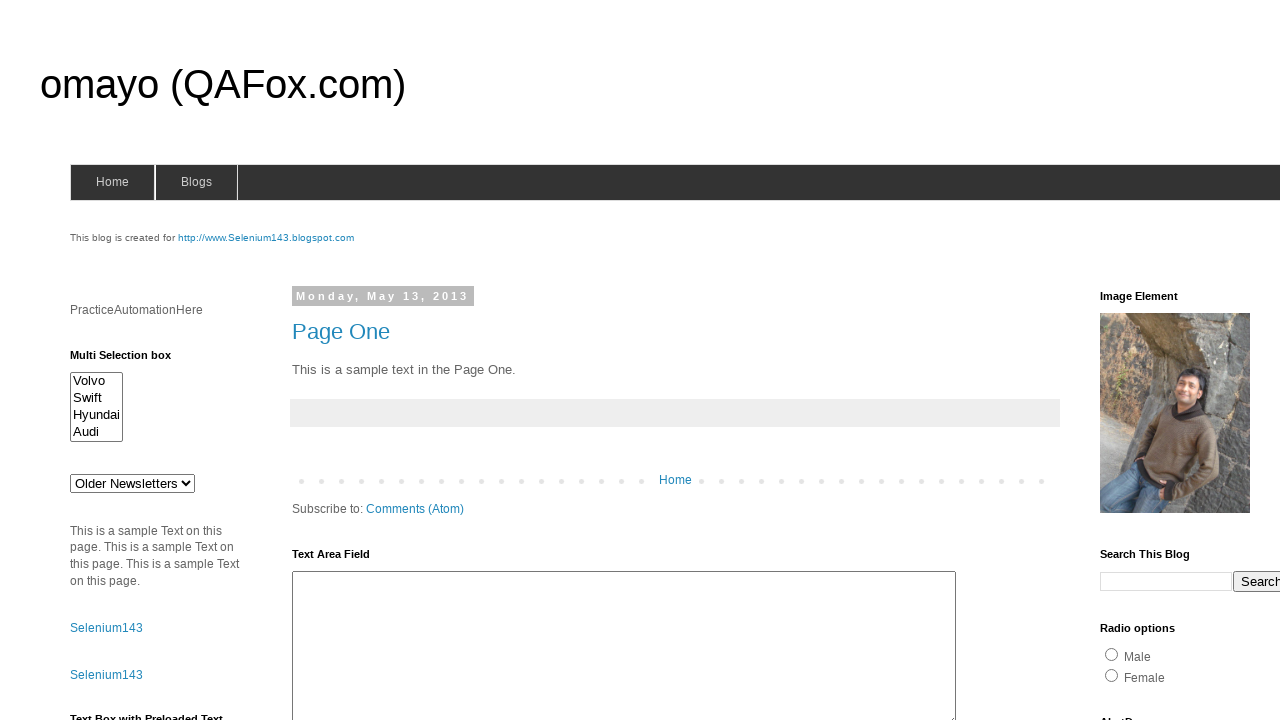

Waited for 'Open a popup window' link to be visible
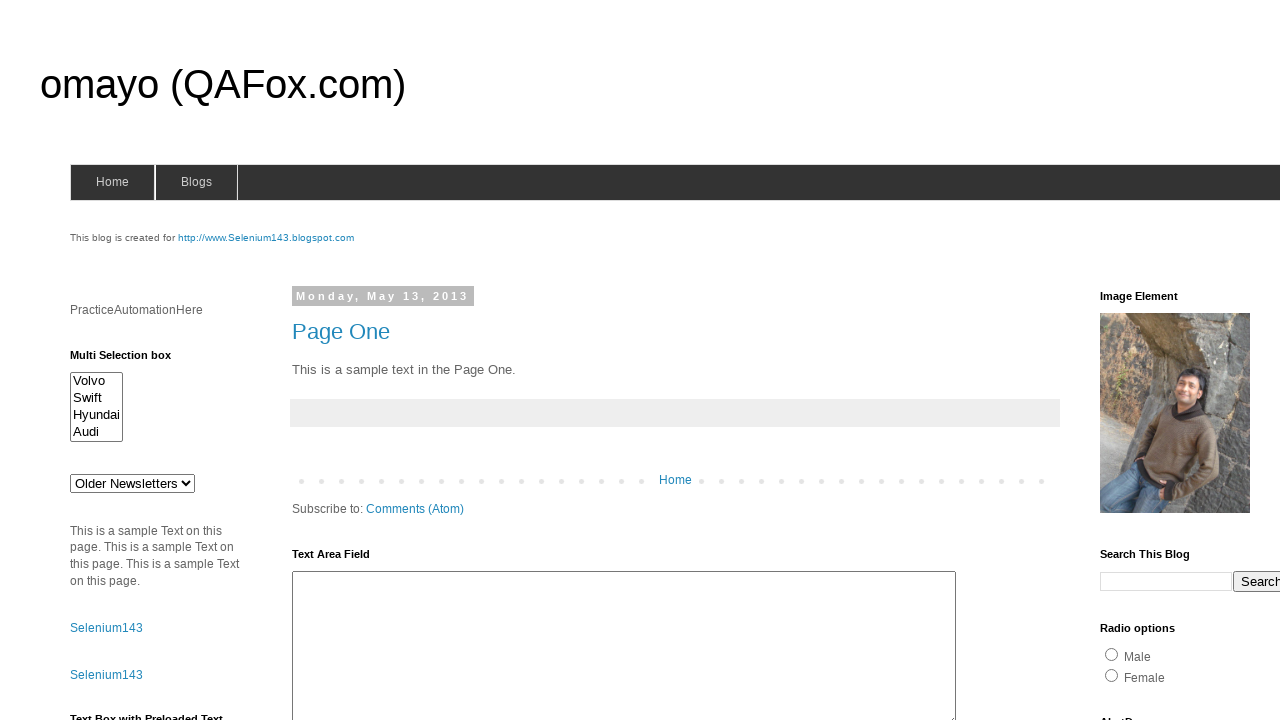

Retrieved bounding box of the popup link element
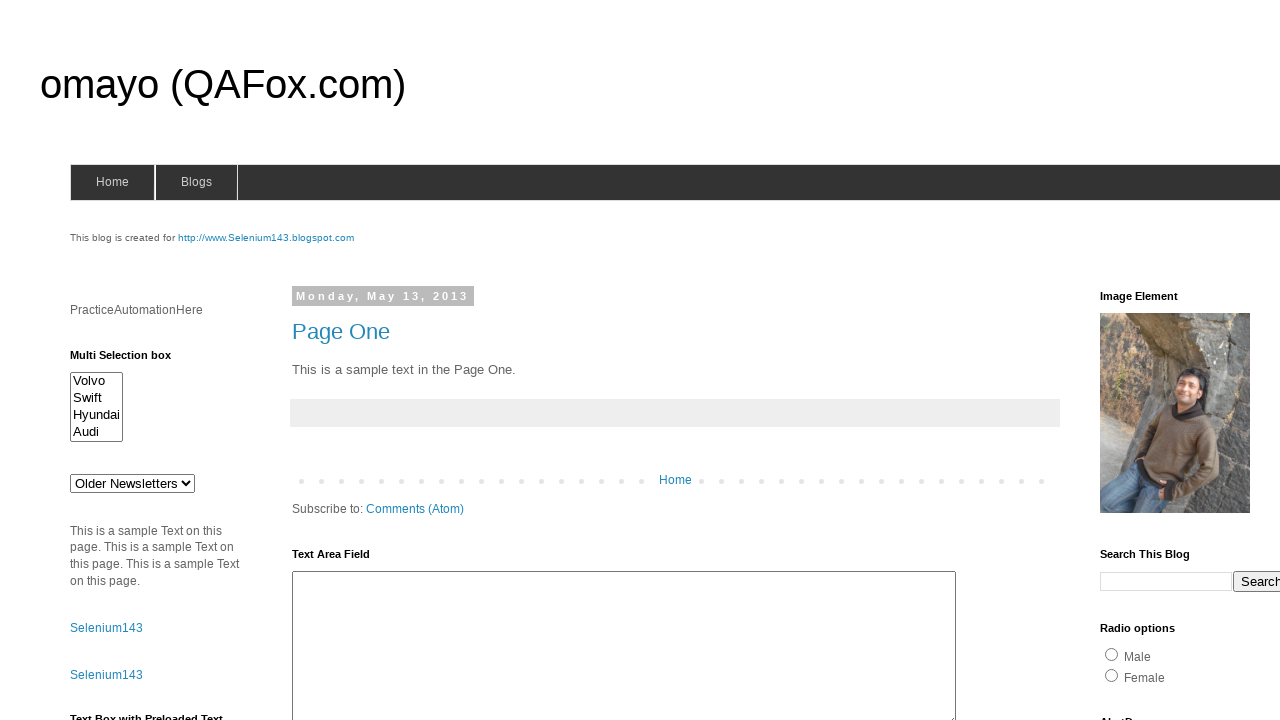

Clicked the 'Open a popup window' link at (132, 360) on a:has-text('Open a popup window')
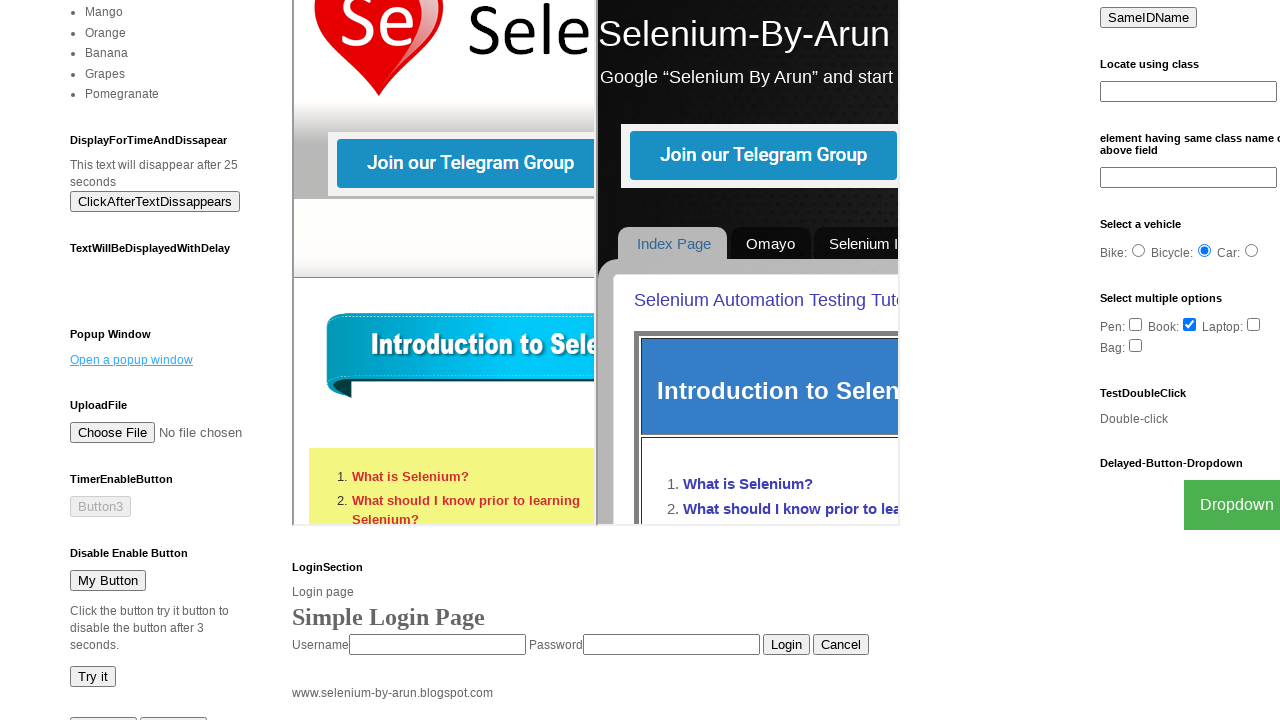

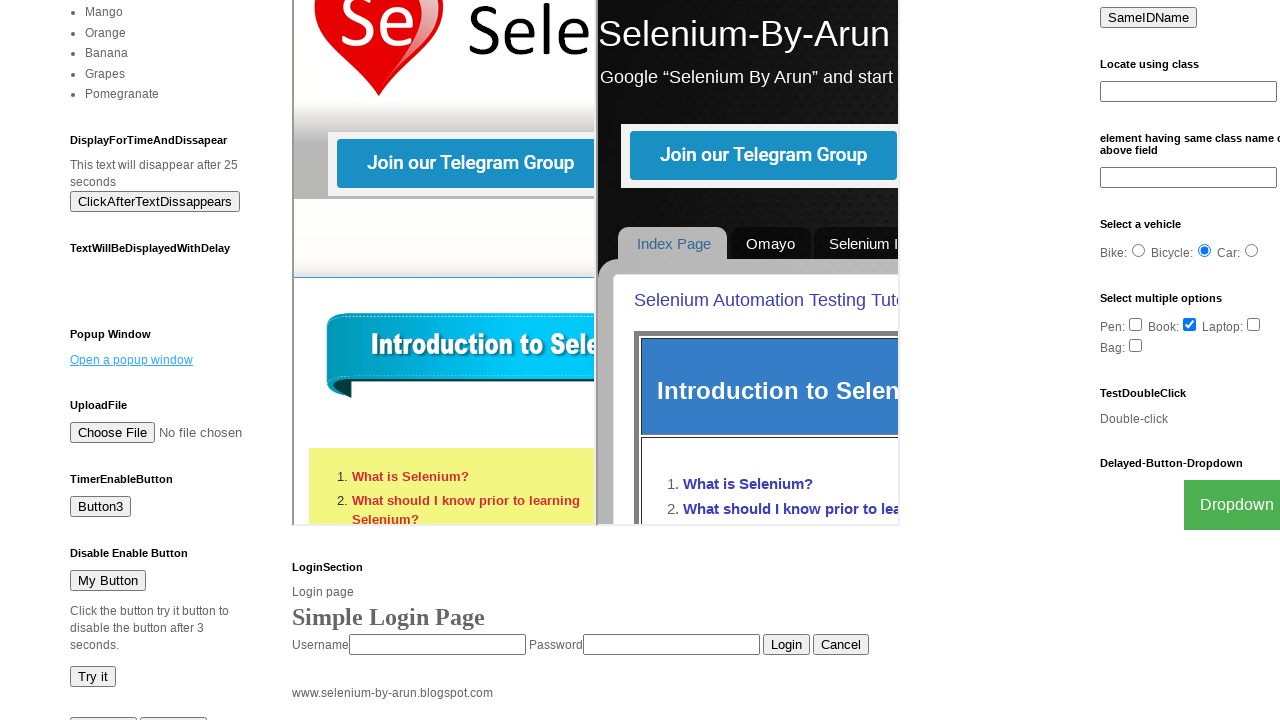